Tests iframe handling by clicking a link that opens a new window, switching to that window, interacting with an iframe containing course content, clicking on "Student Review" link, and attempting to interact with a WhatsApp chat widget.

Starting URL: https://vctcpune.com/

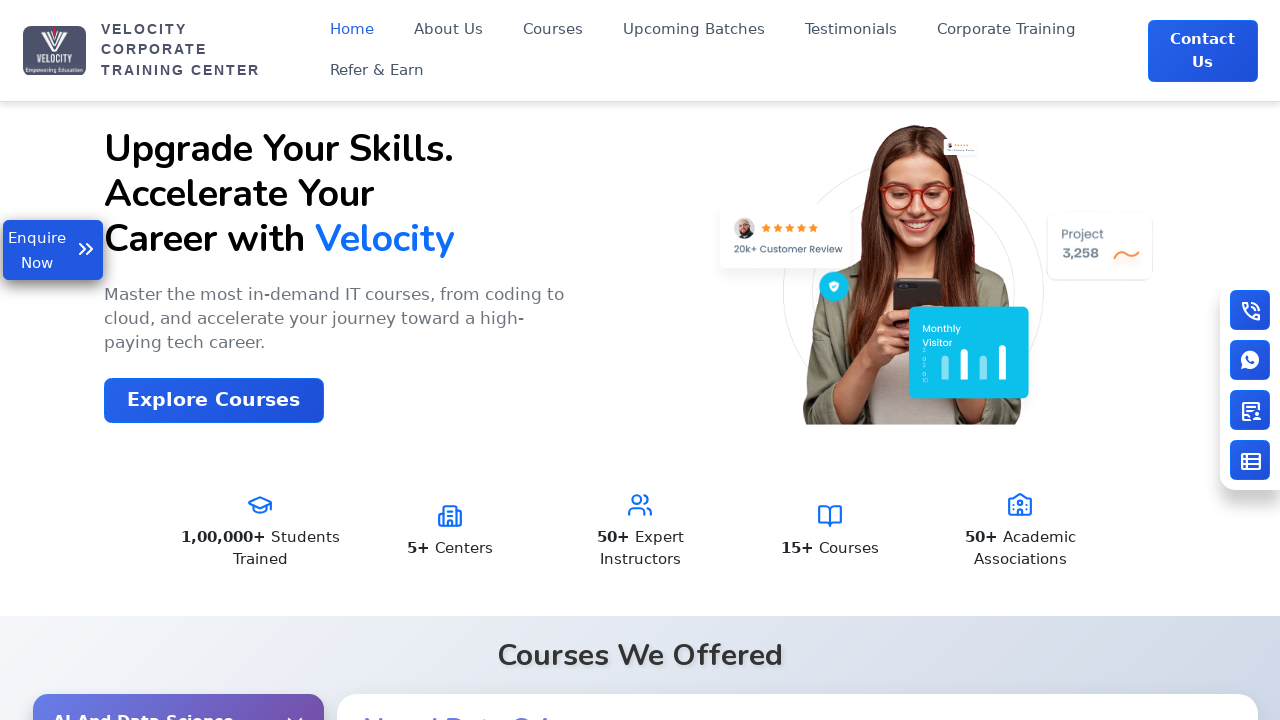

Clicked first link that opens in new tab at (1182, 360) on (//a[@target='_blank'])[1]
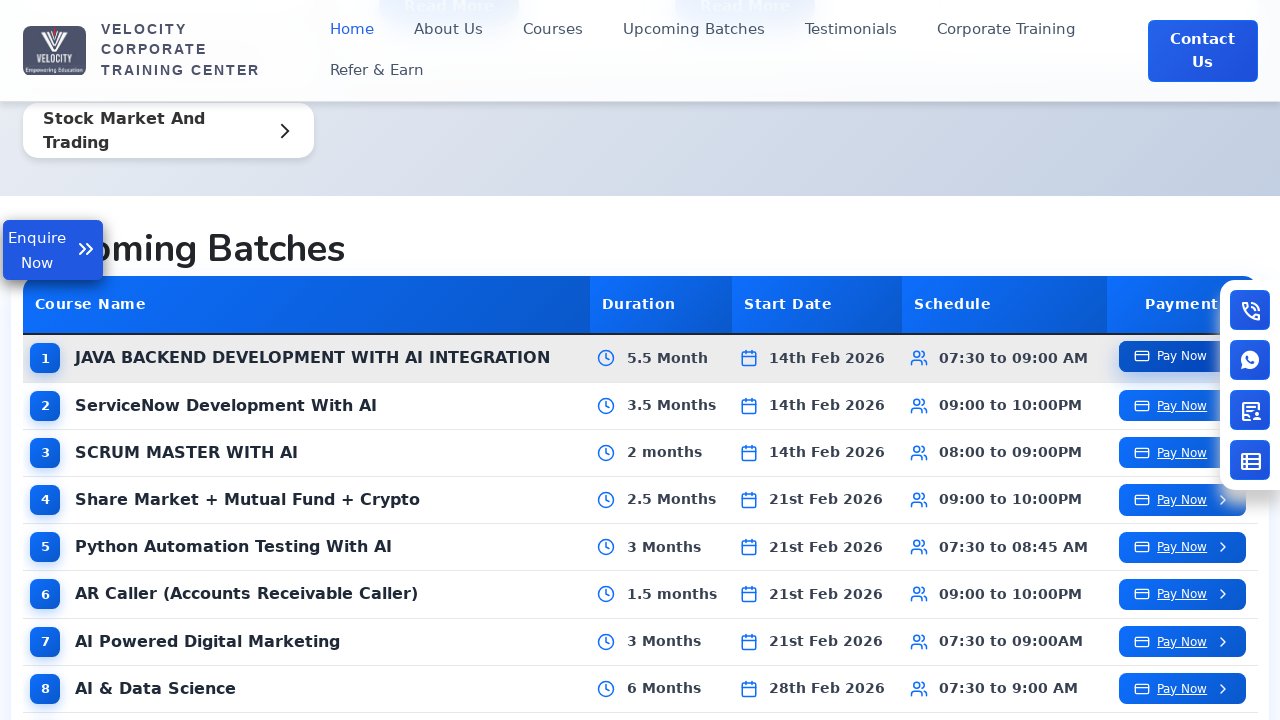

New page loaded and ready
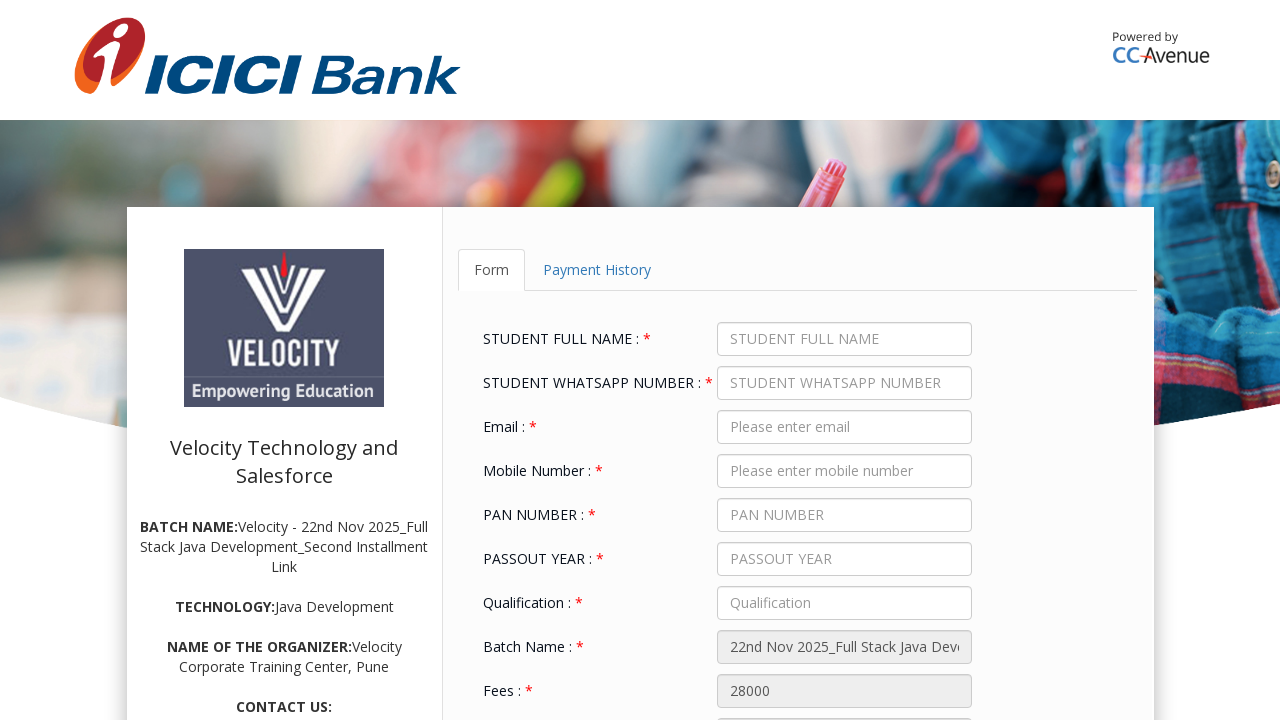

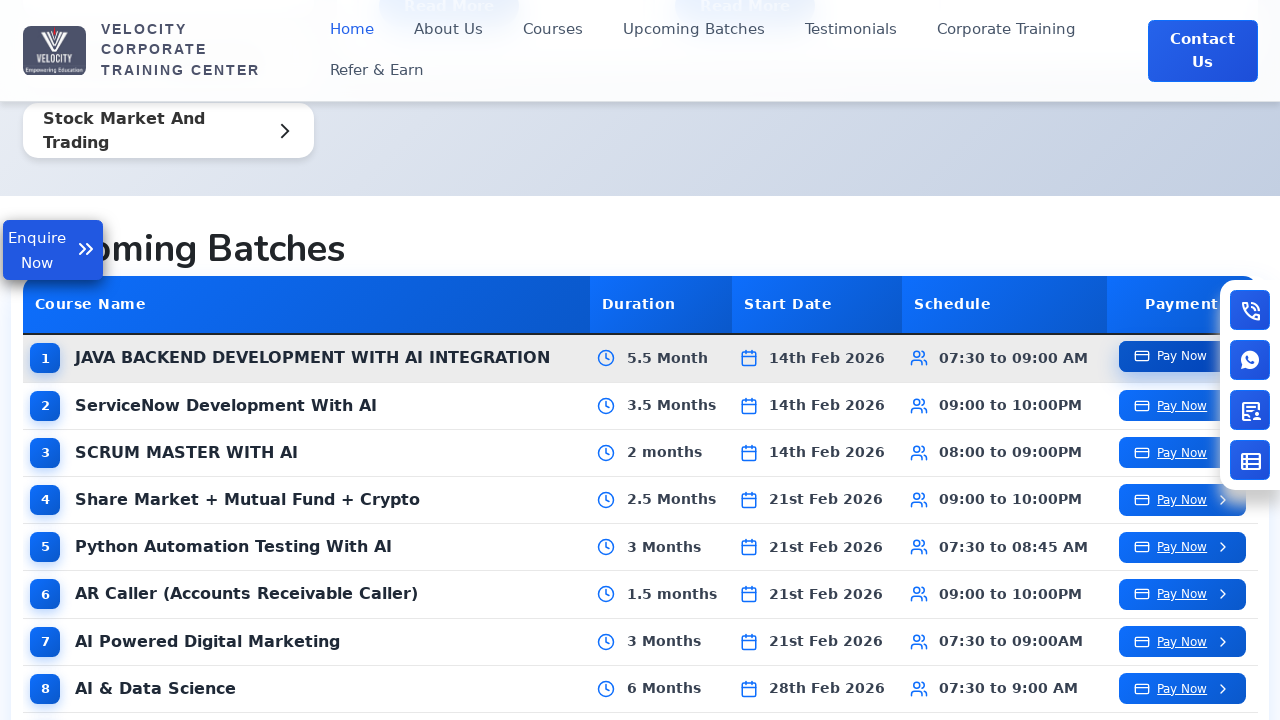